Tests handling of JavaScript prompt dialogs by clicking a button that triggers a prompt, accepting it with custom input text, and verifying the dialog interaction.

Starting URL: https://letcode.in/alert

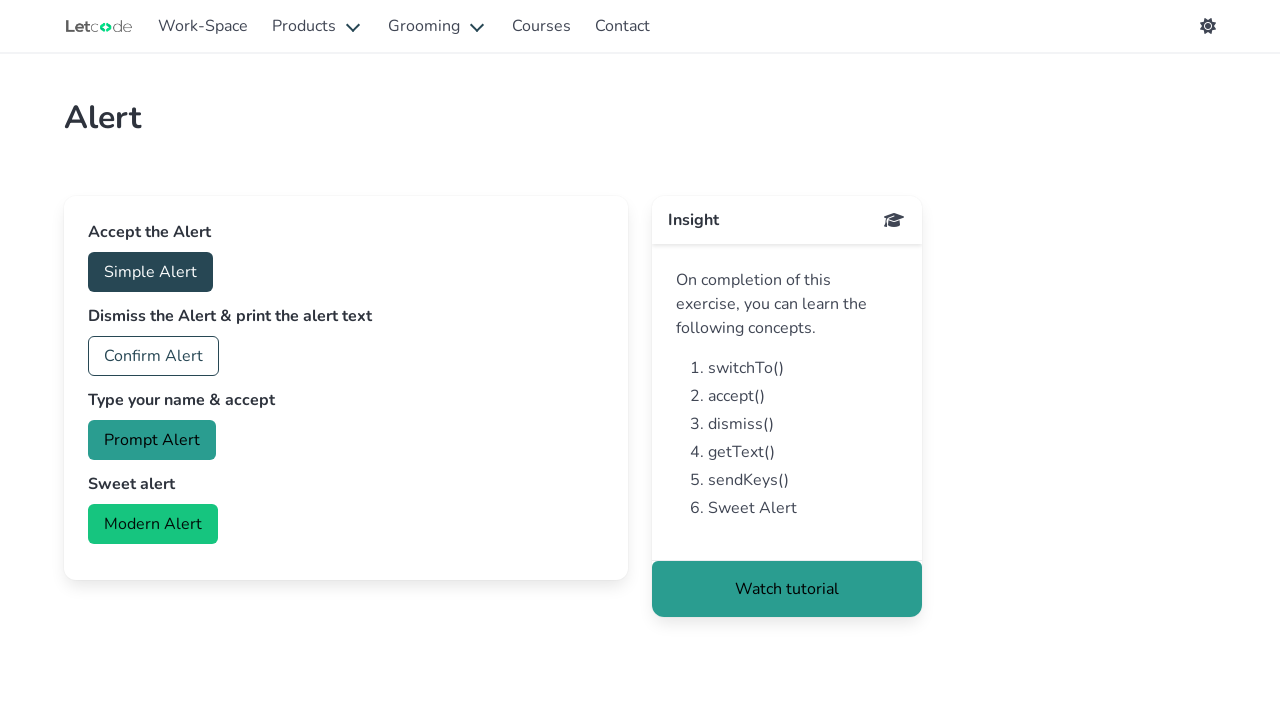

Set up dialog handler to accept prompt with custom text 'hello deep'
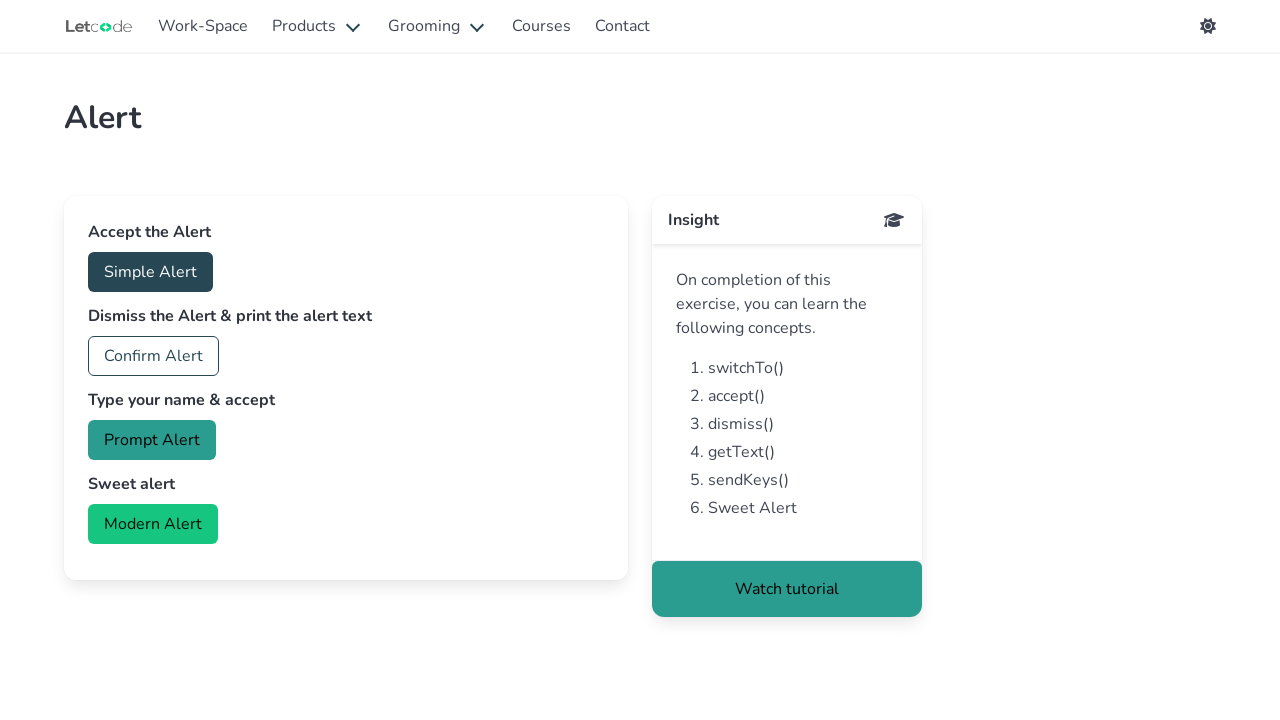

Clicked prompt button to trigger dialog at (152, 440) on #prompt
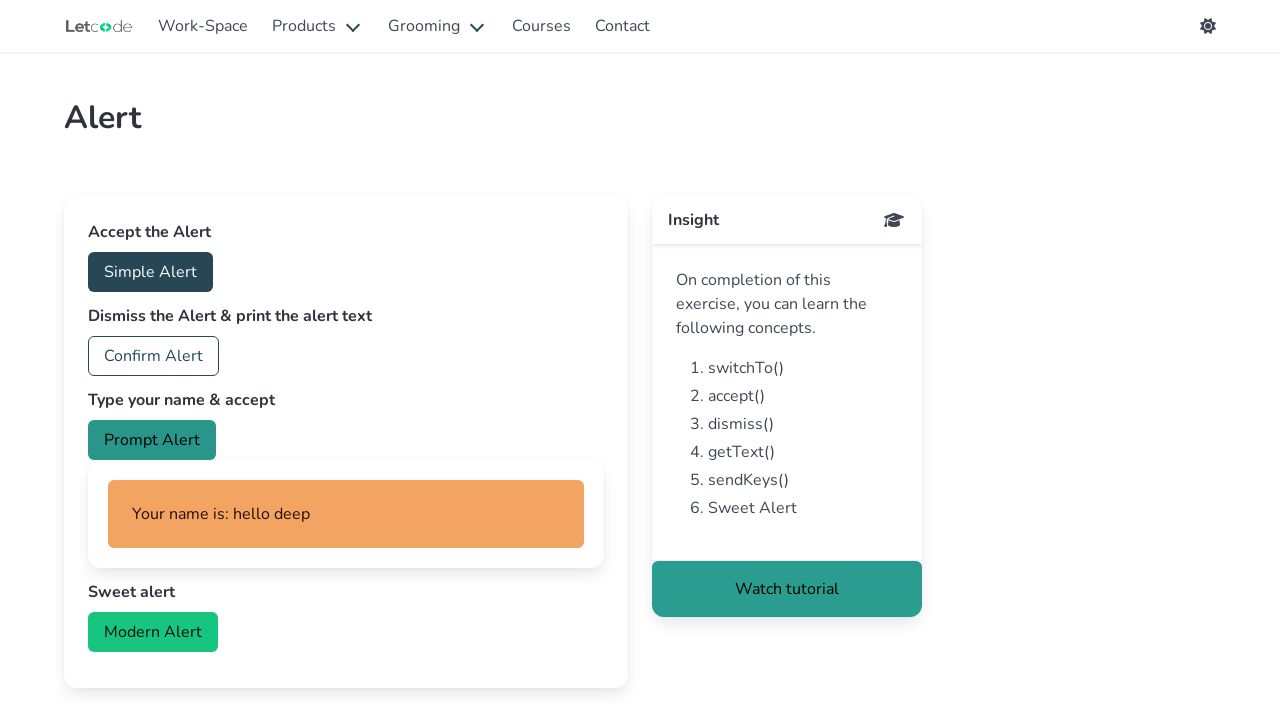

Waited for dialog interaction to complete
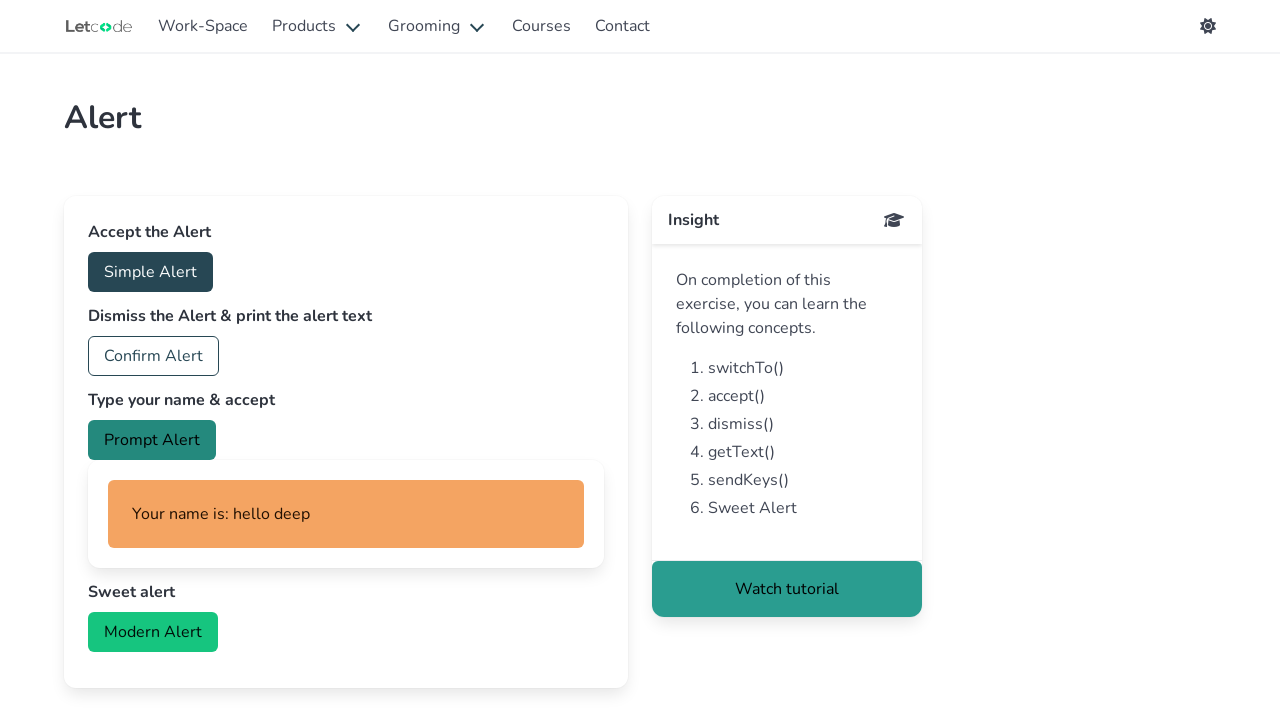

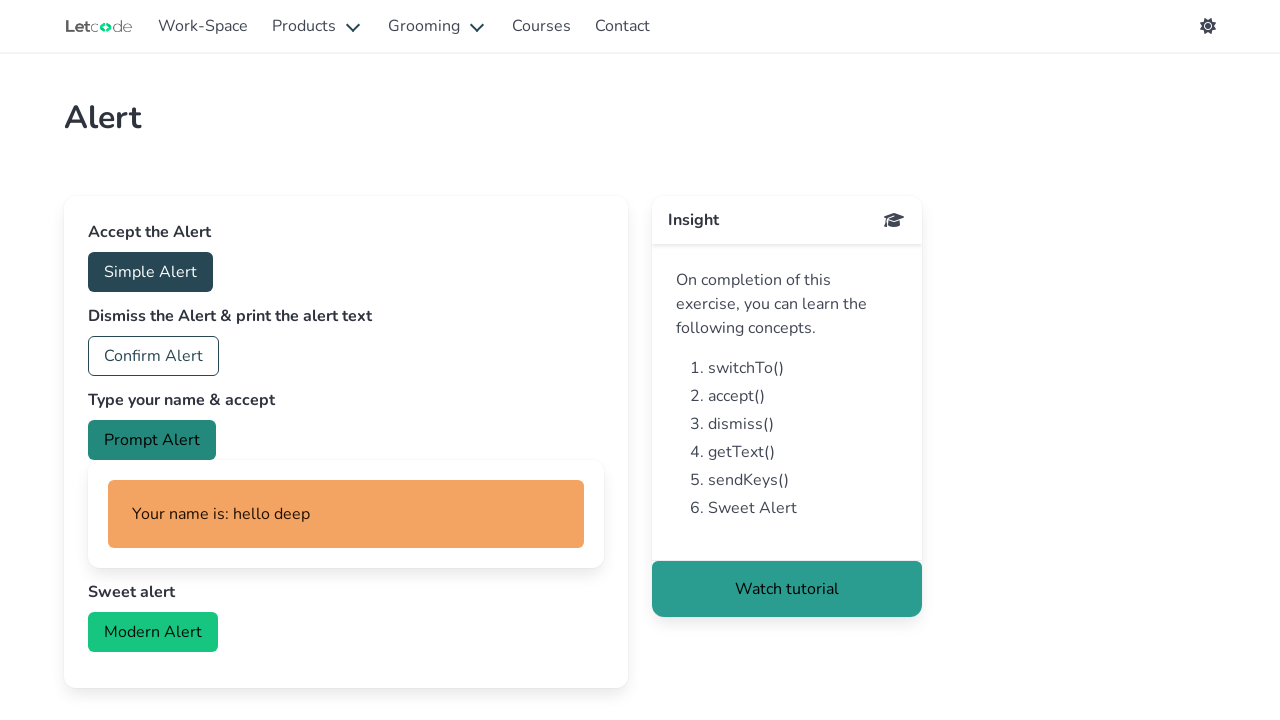